Tests drag and drop functionality on jQuery UI demo page by dragging an element and dropping it onto a target, then verifying the drop was successful

Starting URL: https://jqueryui.com/droppable/

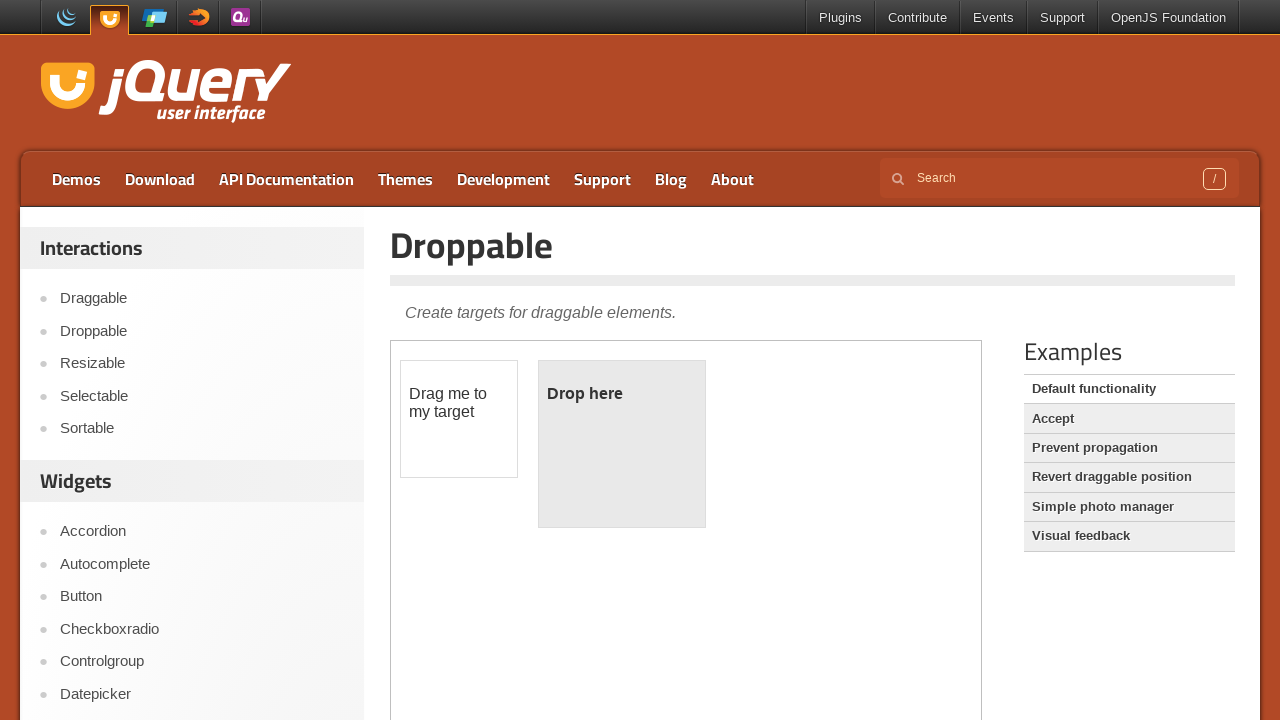

Navigated to jQuery UI droppable demo page
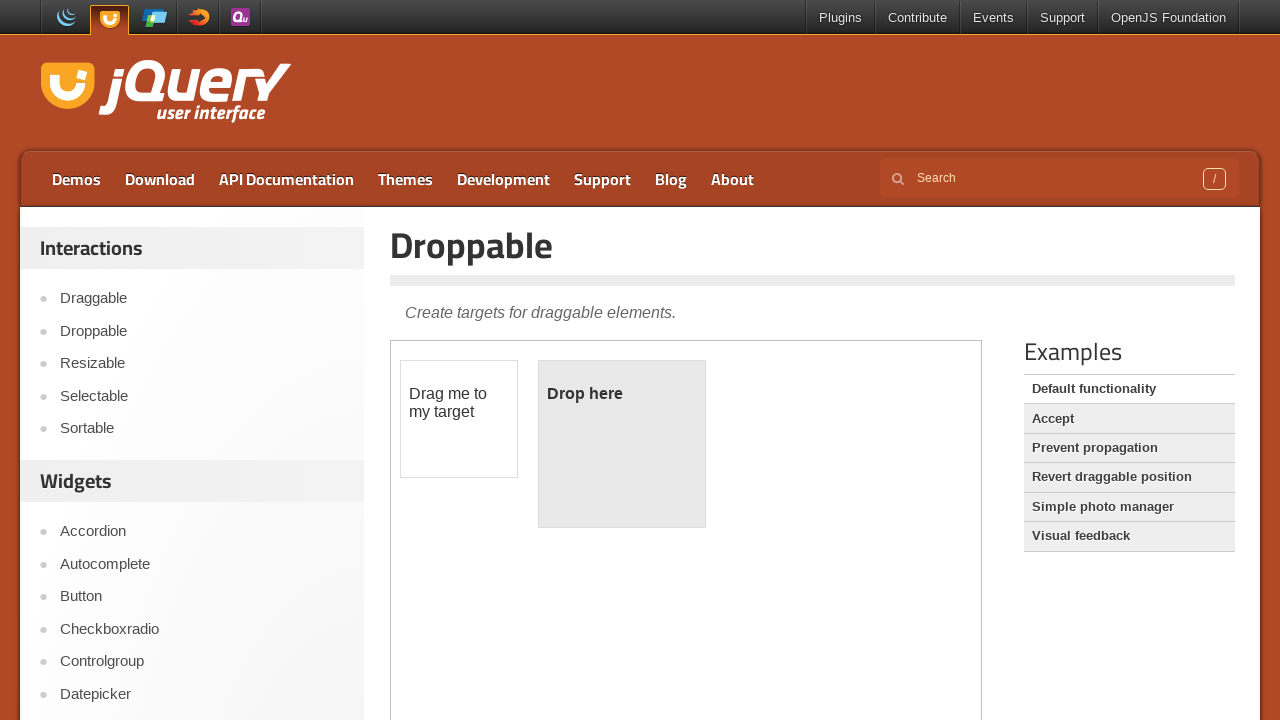

Located iframe containing drag and drop demo
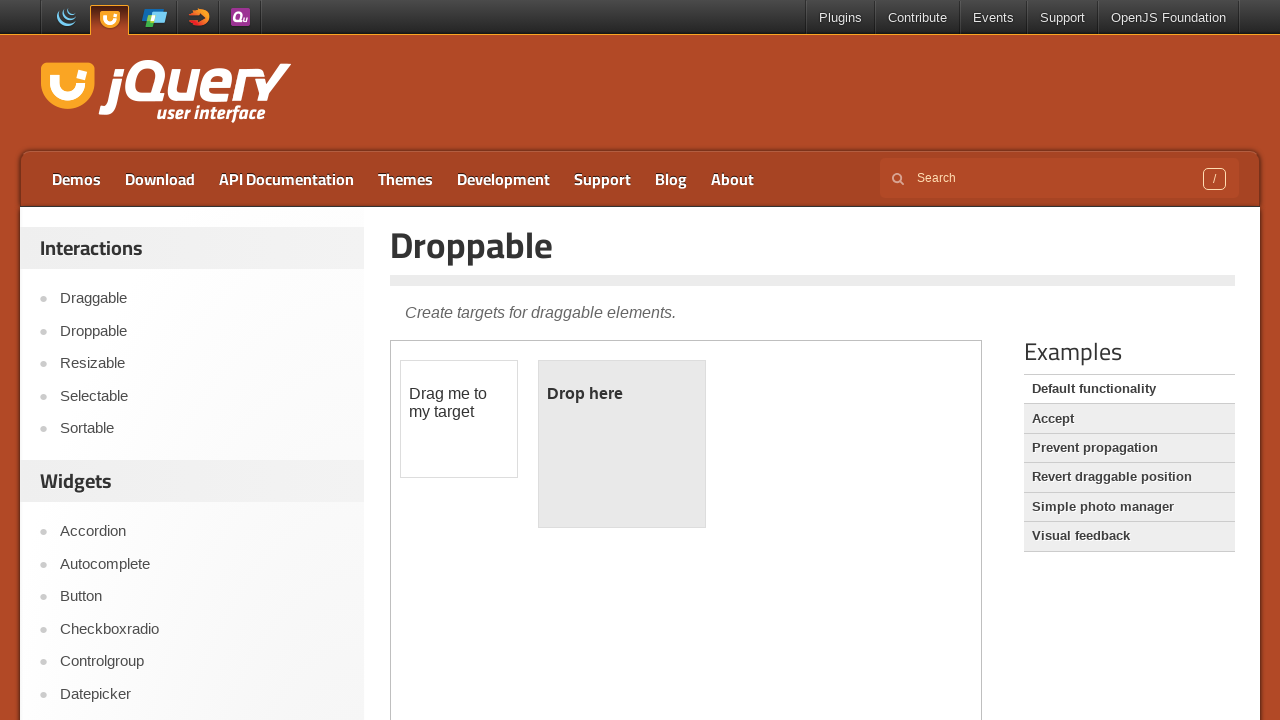

Located draggable element
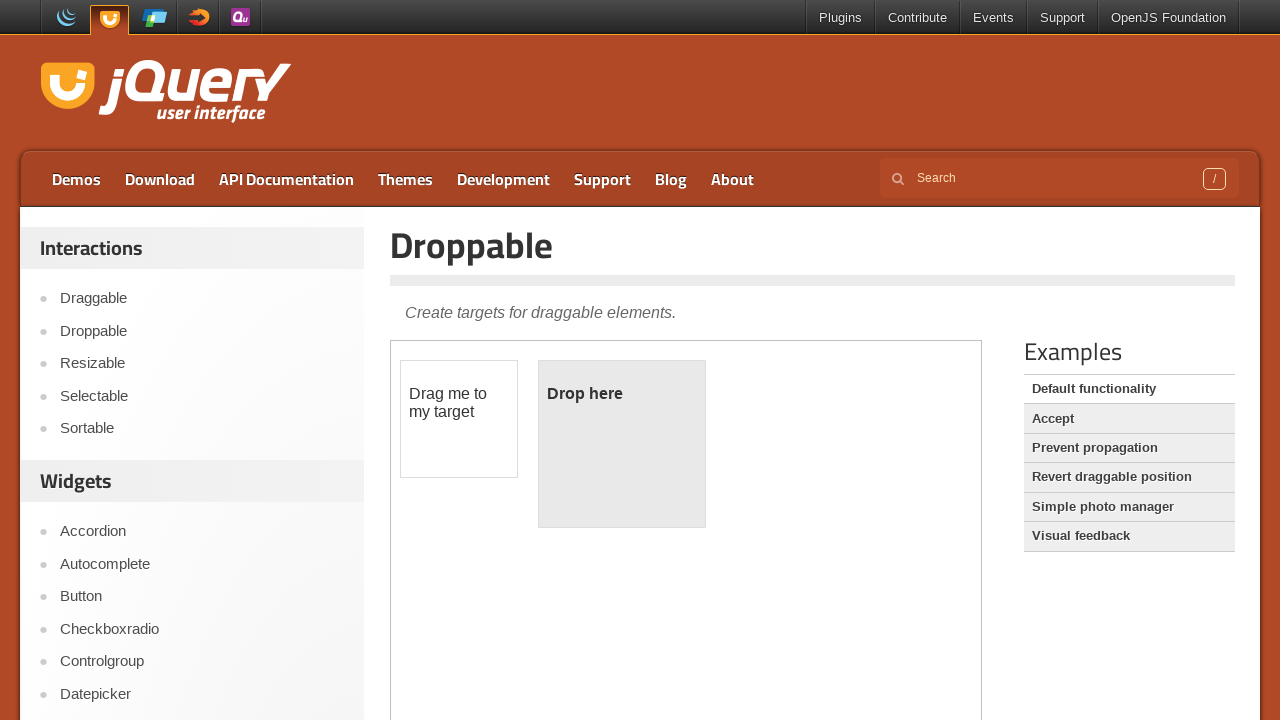

Located droppable target element
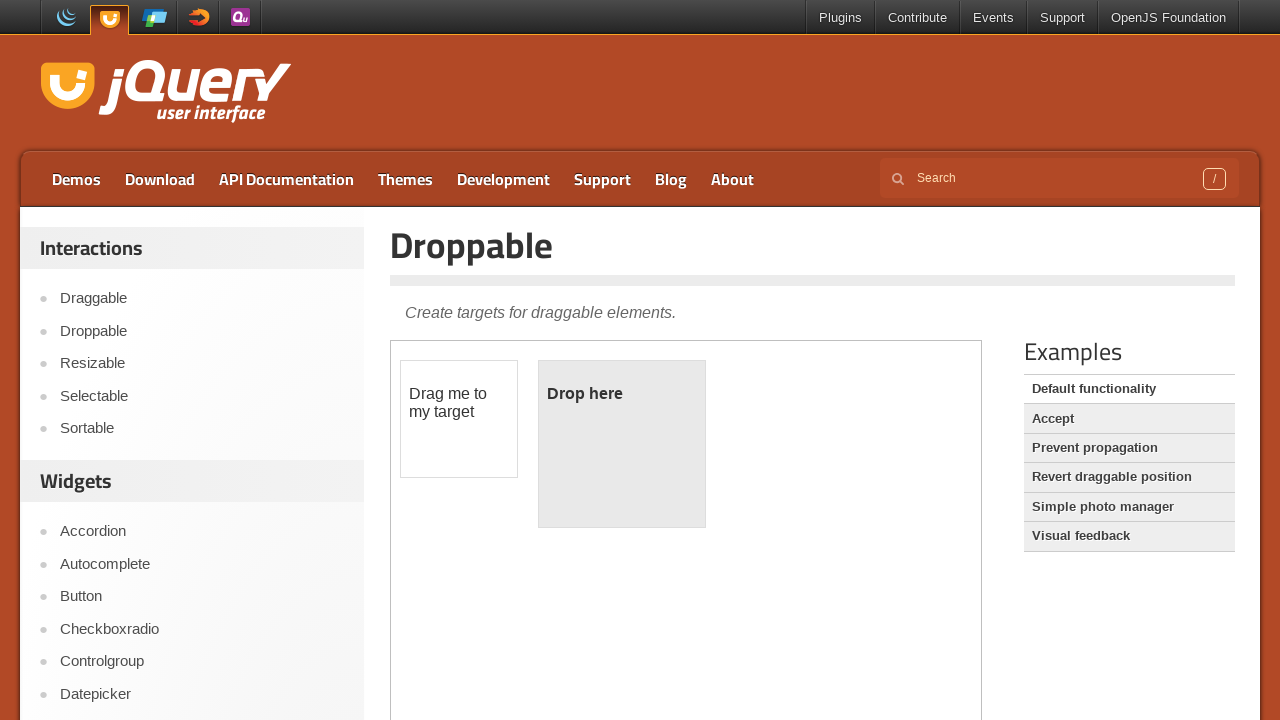

Dragged draggable element onto droppable target at (622, 444)
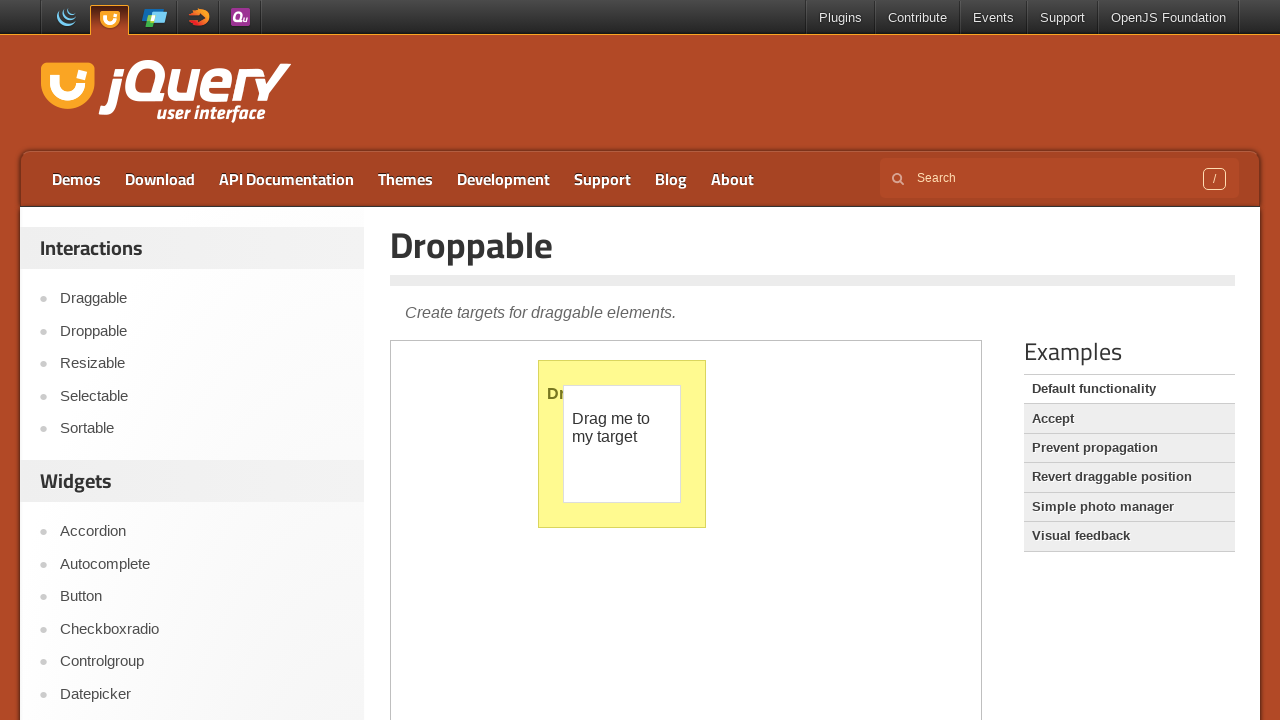

Retrieved text from droppable element to verify drop success
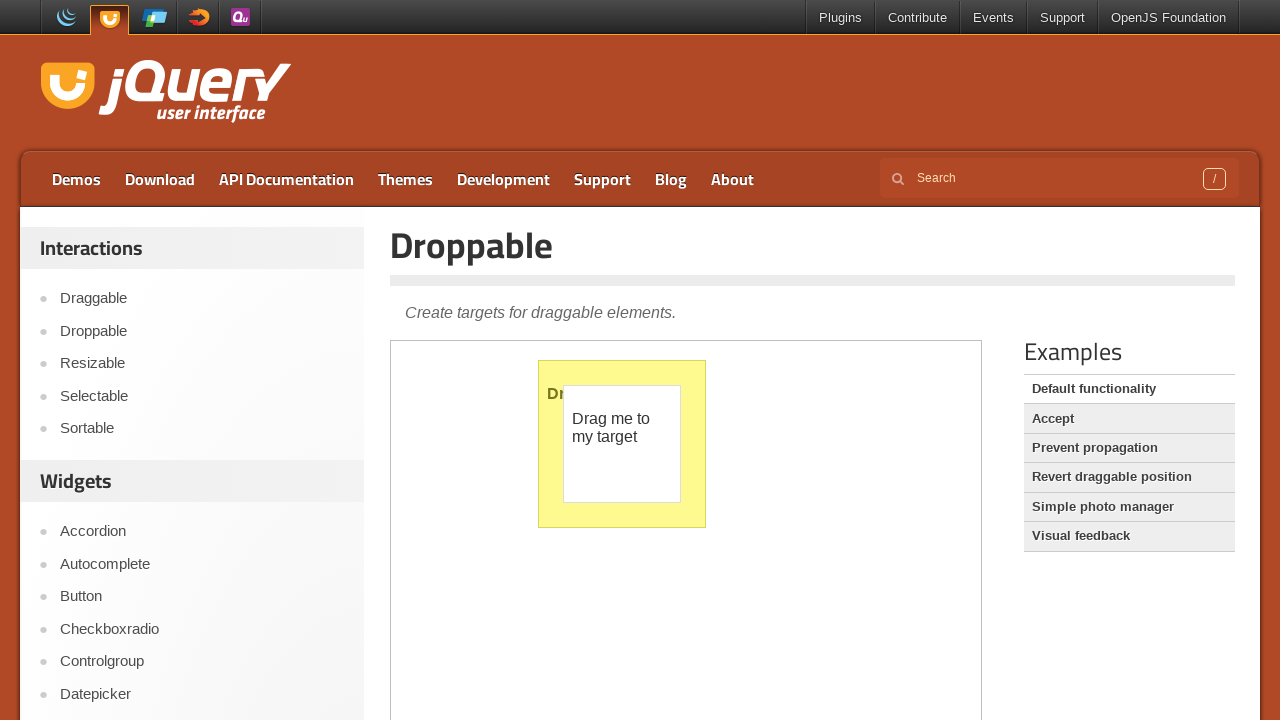

Verified drop was successful - droppable element shows 'Dropped!'
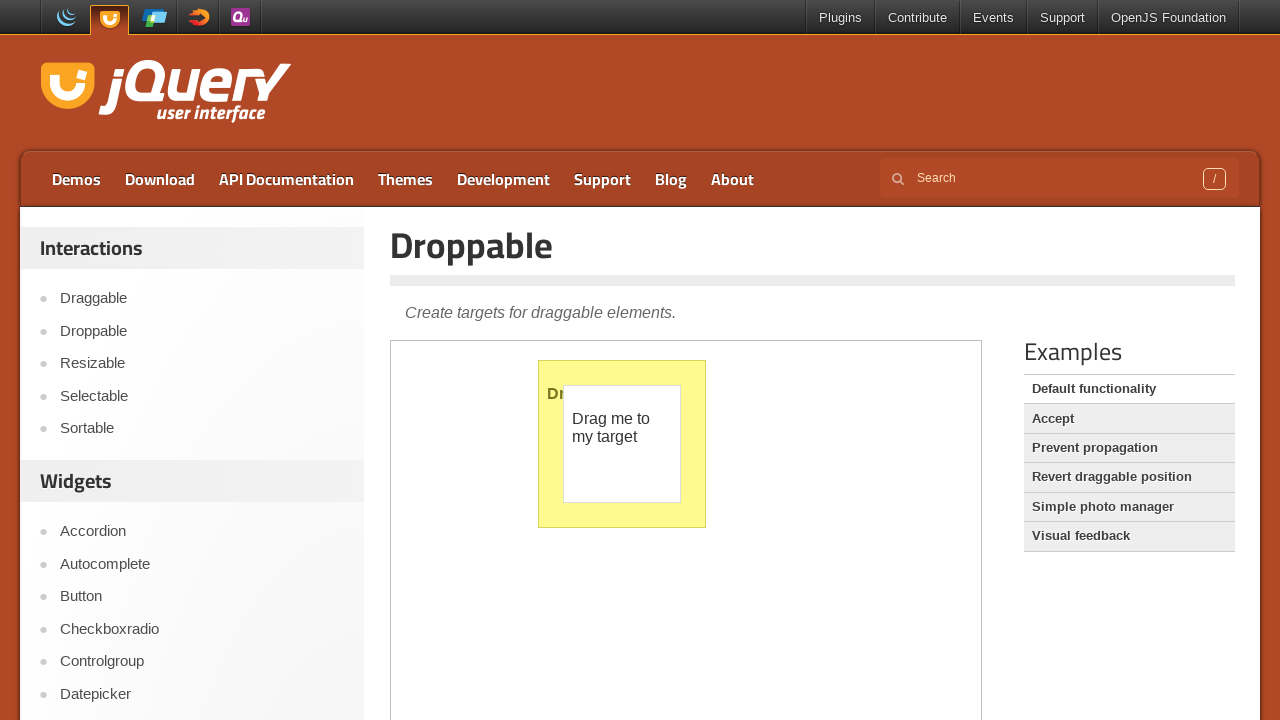

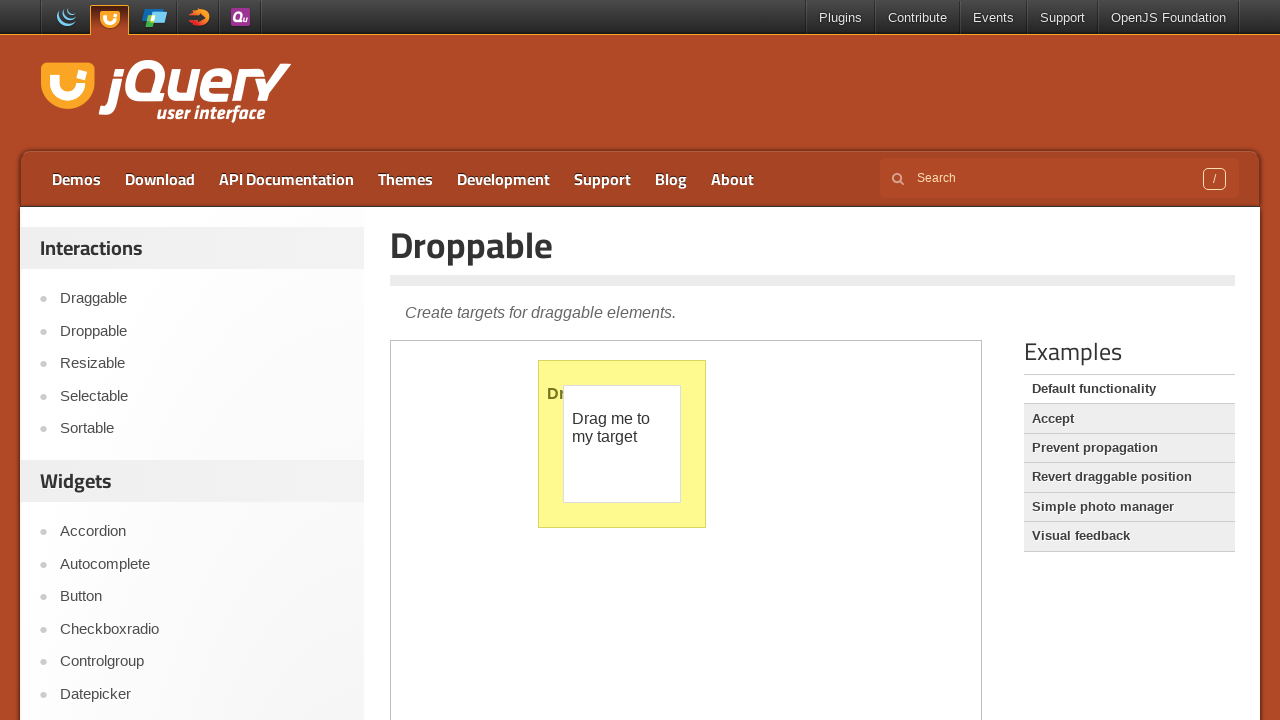